Tests the automation exercise website by verifying the number of links on the homepage, clicking the Products link, and checking that the special offer element is displayed

Starting URL: https://www.automationexercise.com/

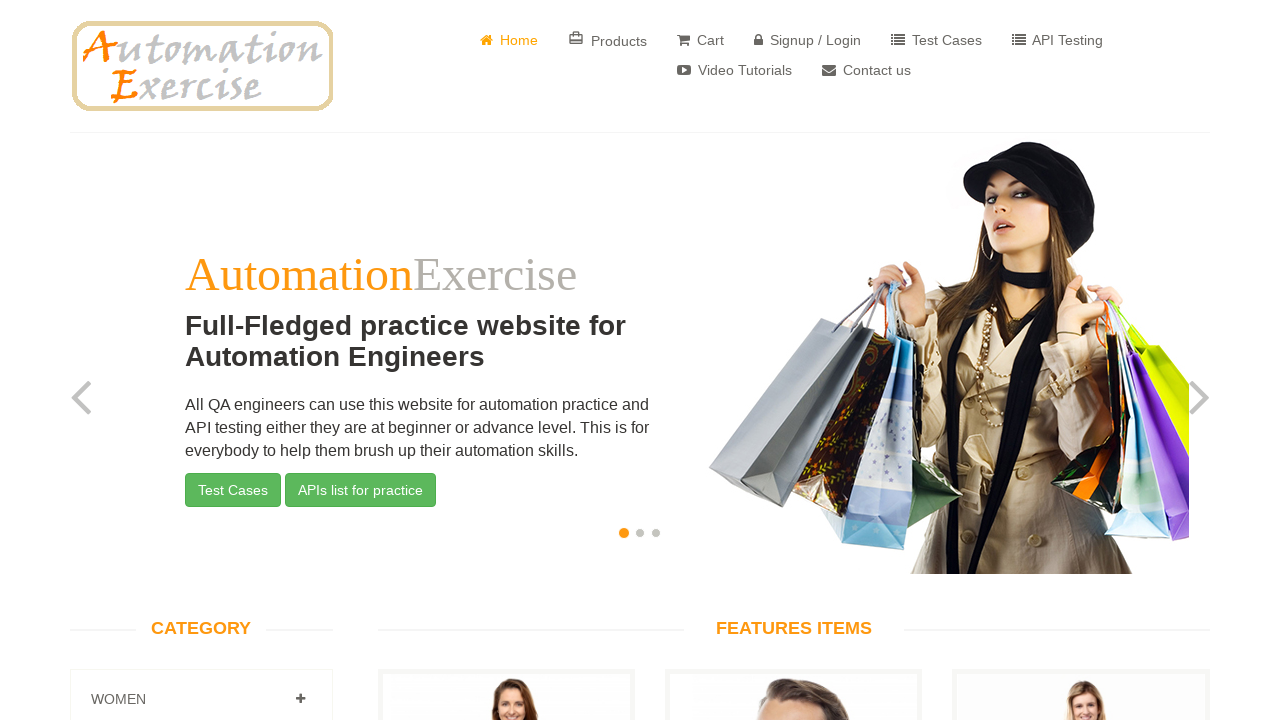

Retrieved all links from the homepage
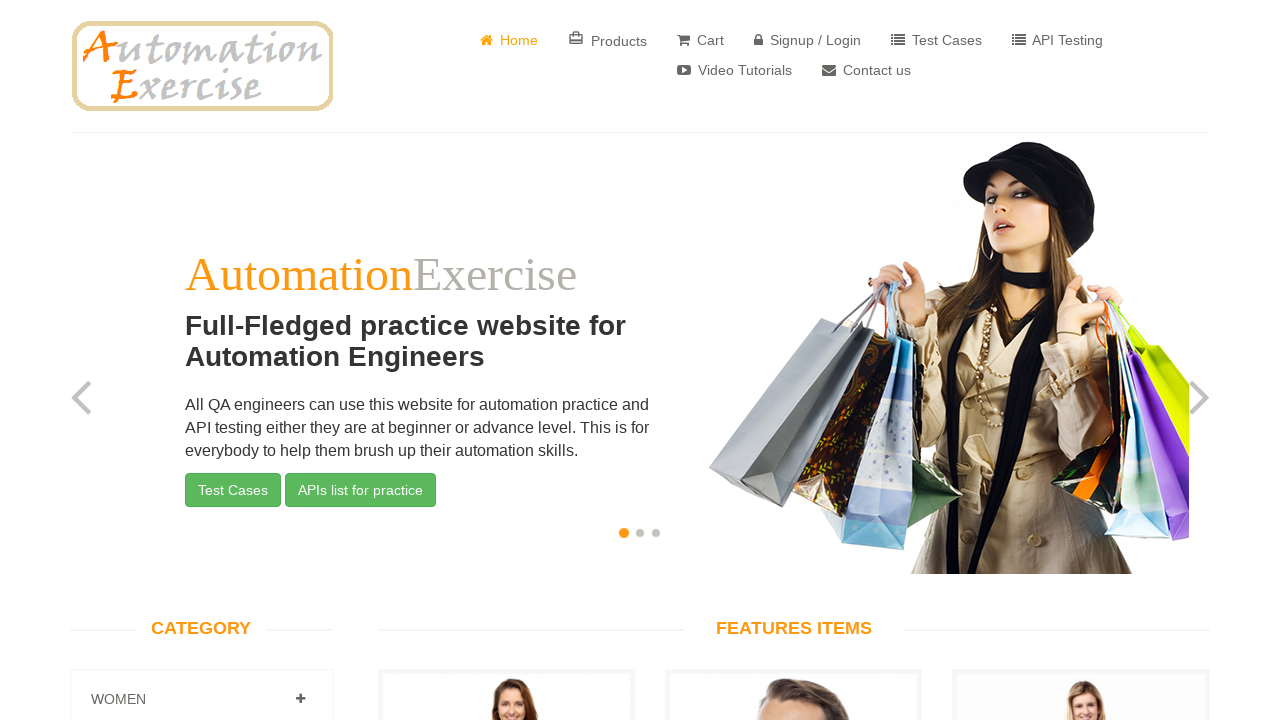

Verified that links are present on the page
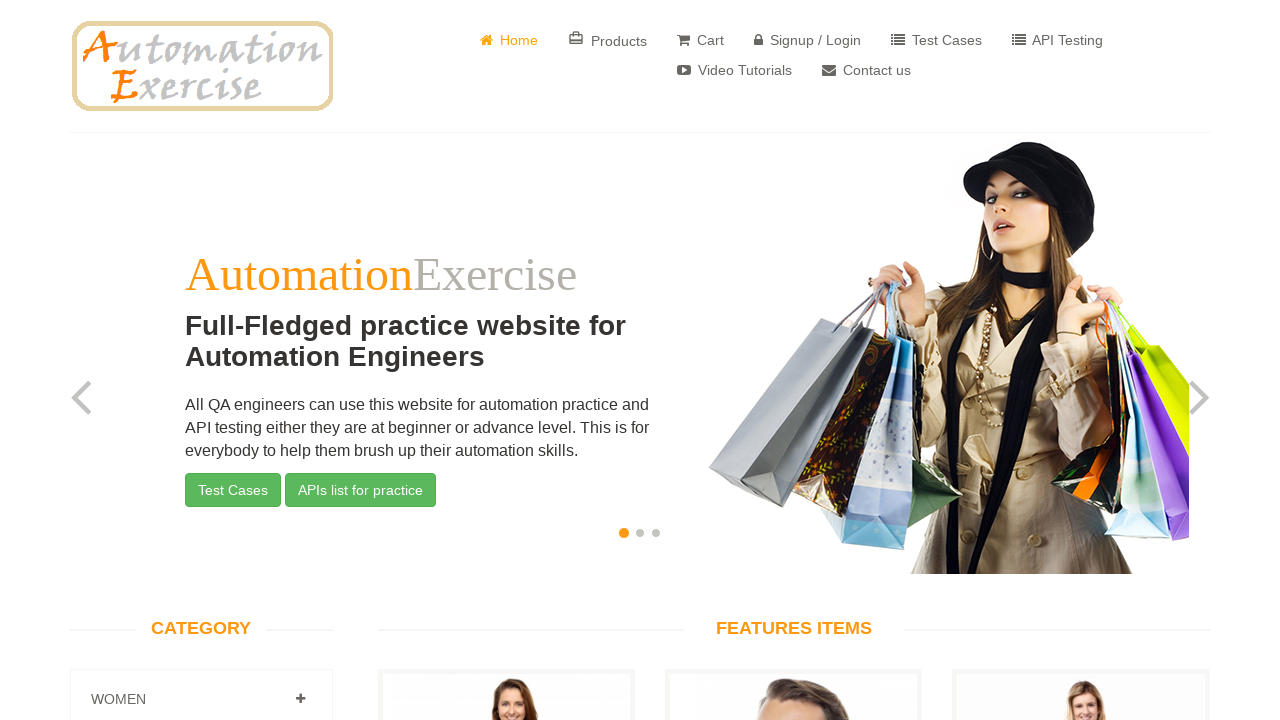

Clicked on the Products link at (608, 40) on a:has-text('Products')
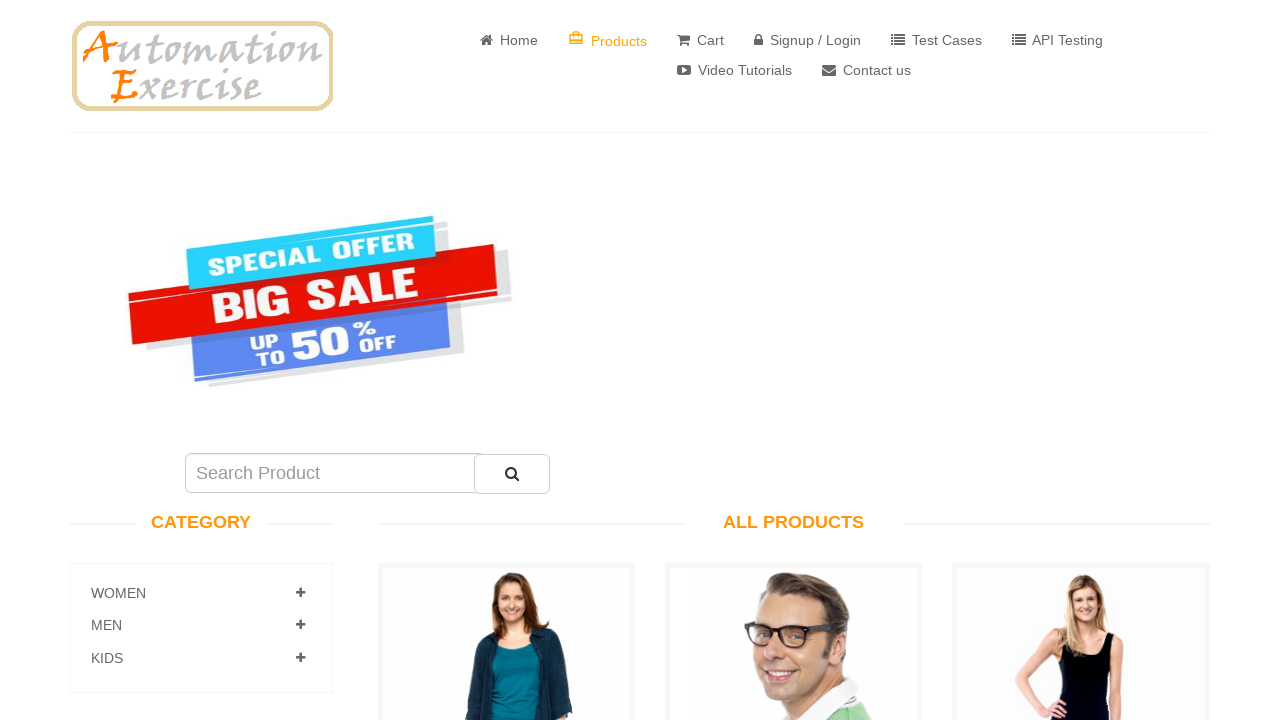

Special offer element loaded and is ready
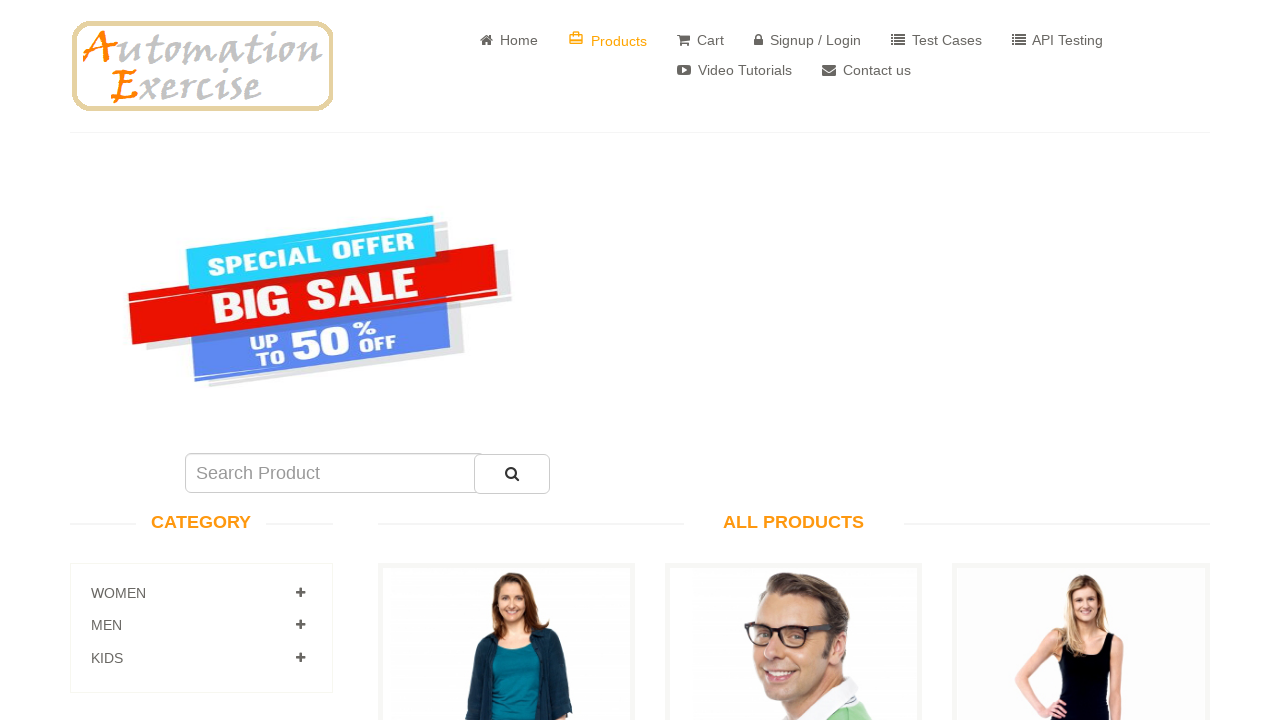

Located the special offer element
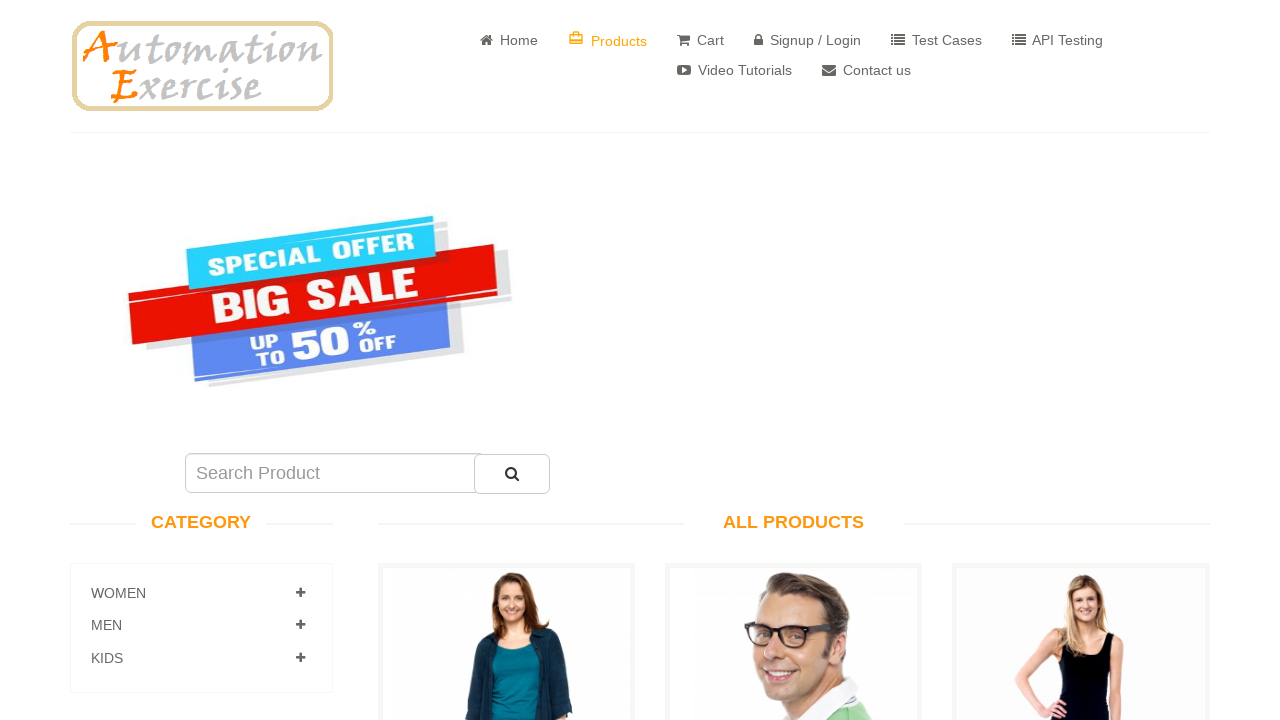

Verified that the special offer element is visible
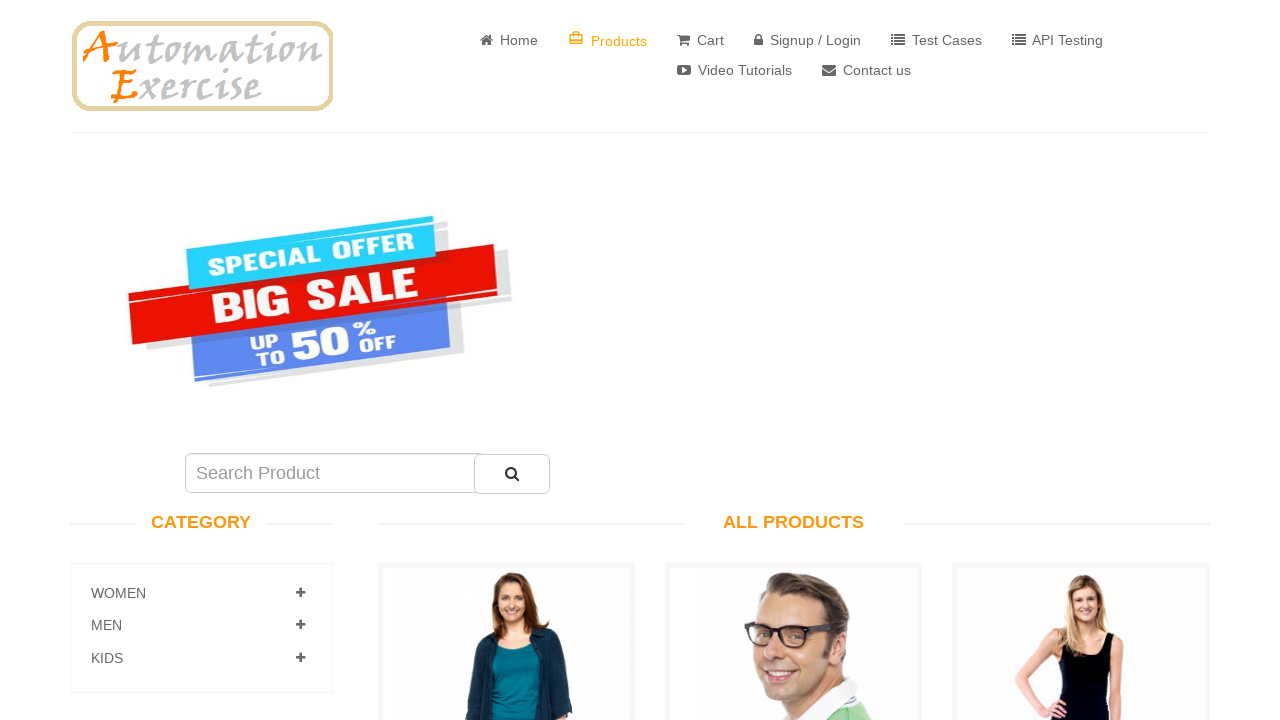

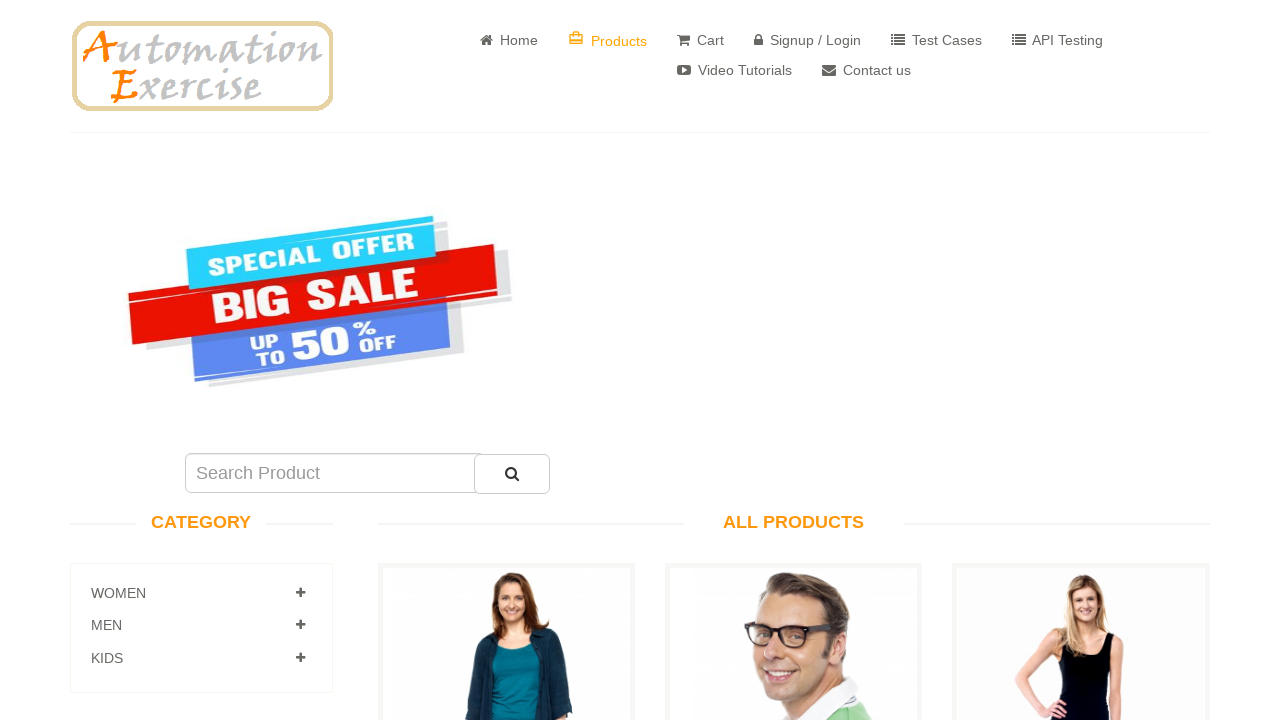